Tests an e-commerce checkout flow by searching for products, adding Cashews to cart, proceeding to checkout, selecting a country from dropdown, and placing an order.

Starting URL: https://rahulshettyacademy.com/seleniumPractise/#/

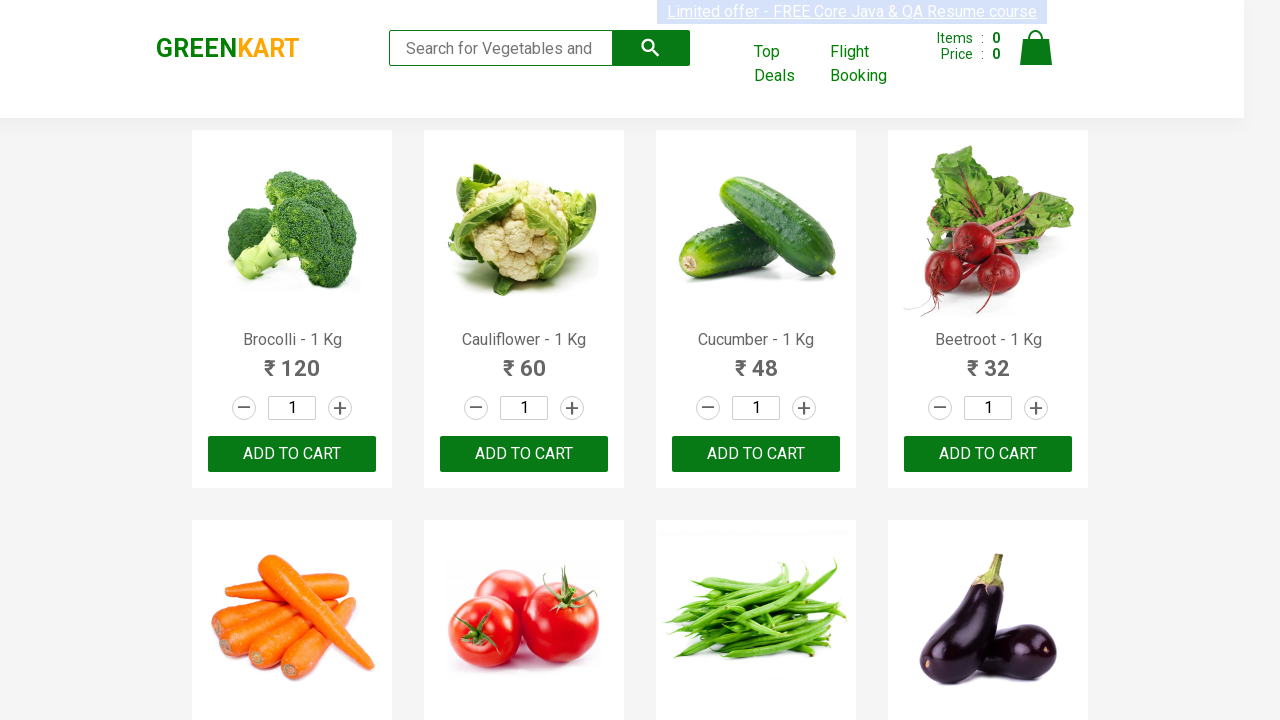

Filled search box with 'ca' to search for products on .search-keyword
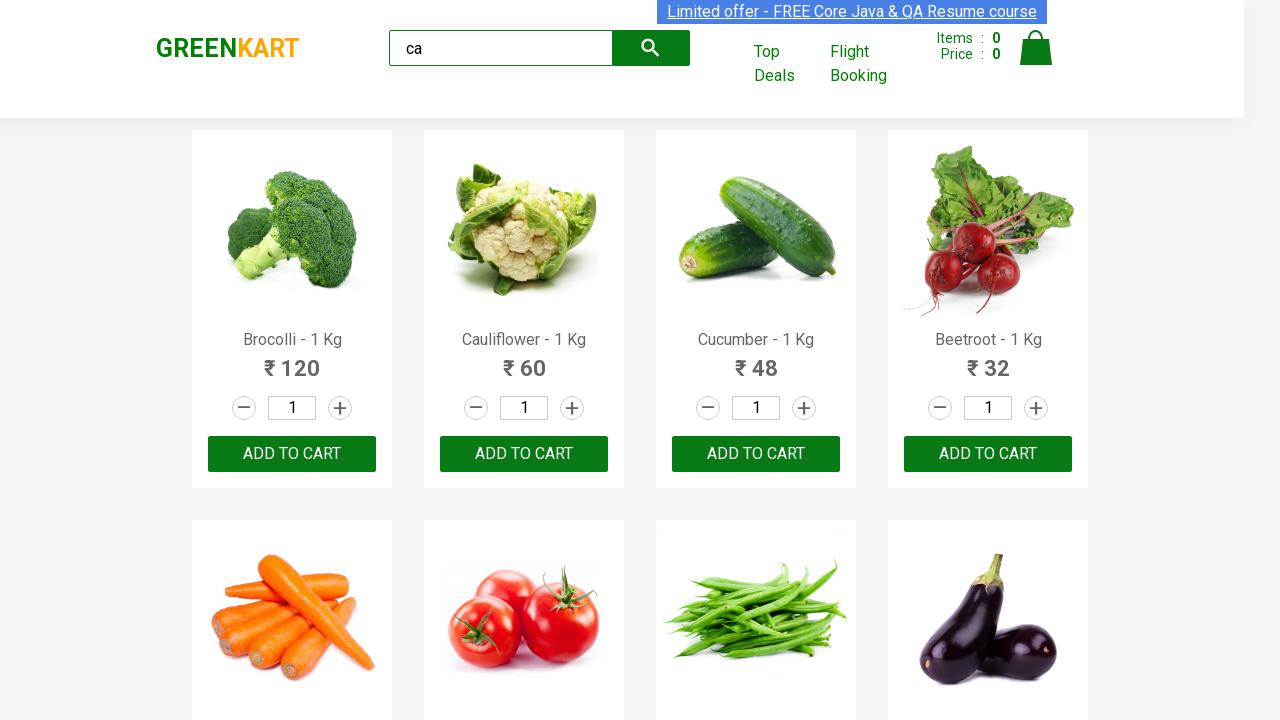

Products loaded on the page
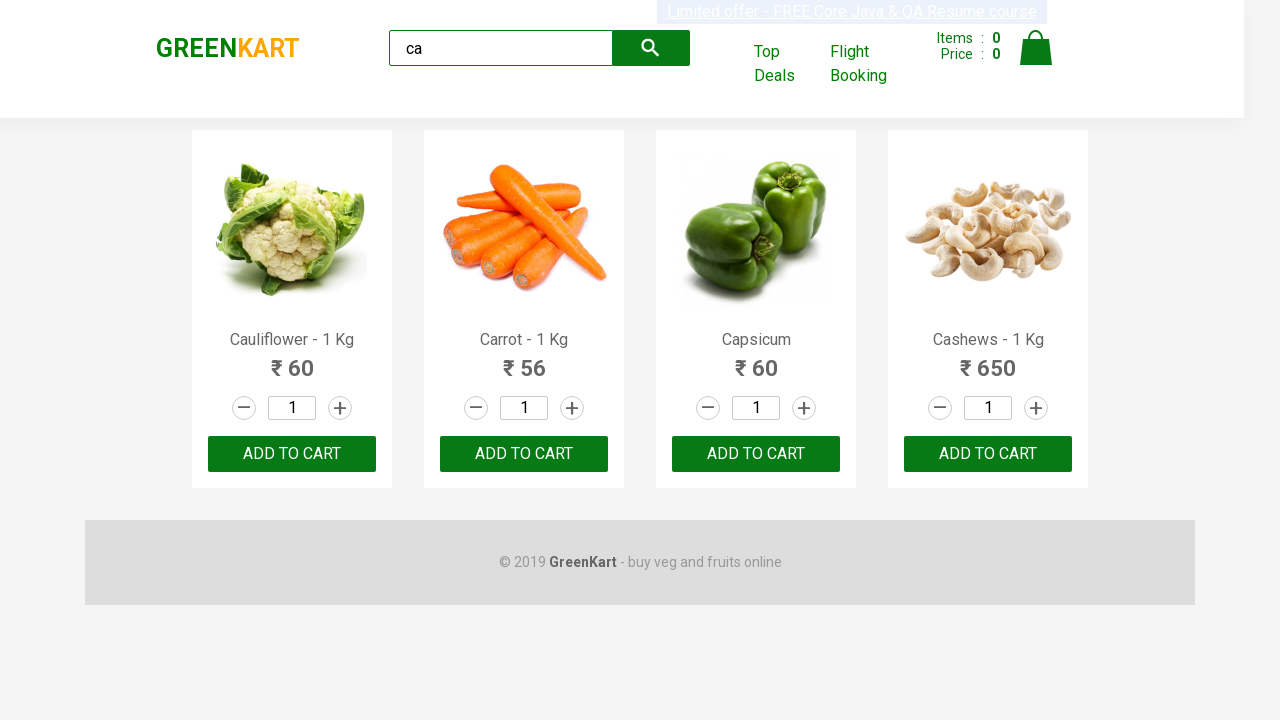

Found and clicked Add to Cart button for Cashews at (988, 454) on .products .product >> nth=3 >> button
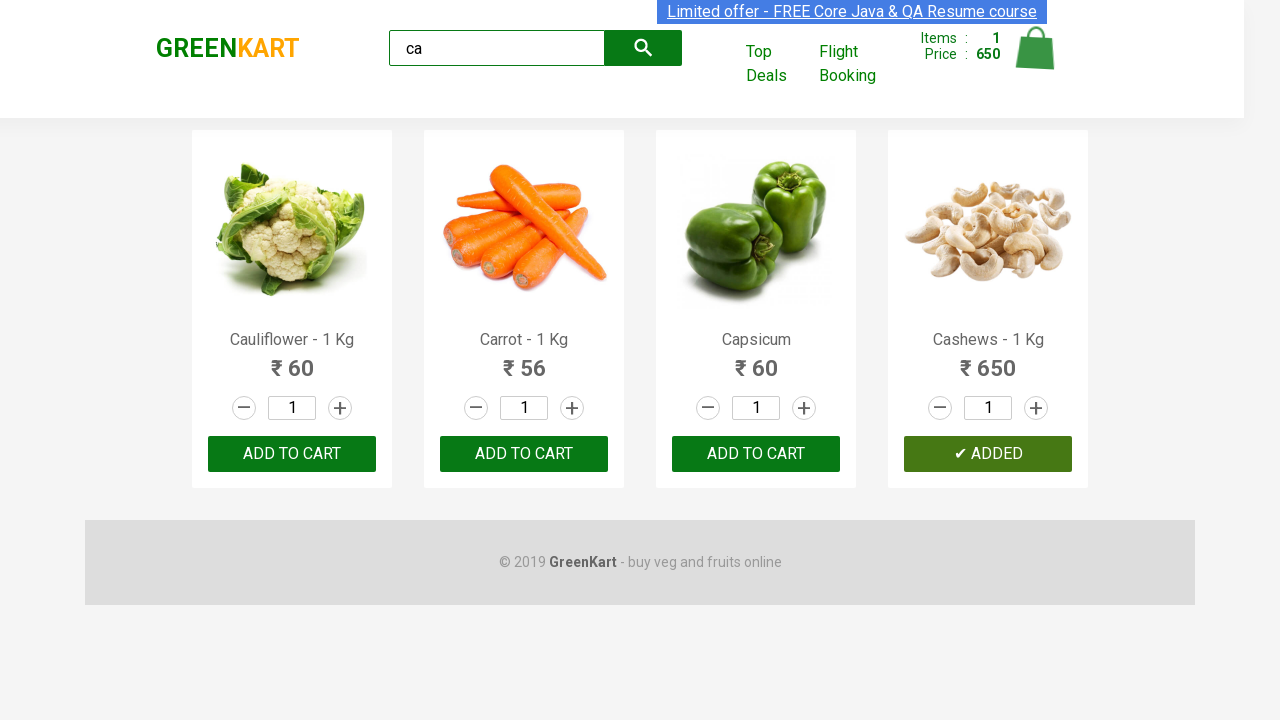

Clicked cart icon to view cart at (1036, 48) on .cart-icon > img
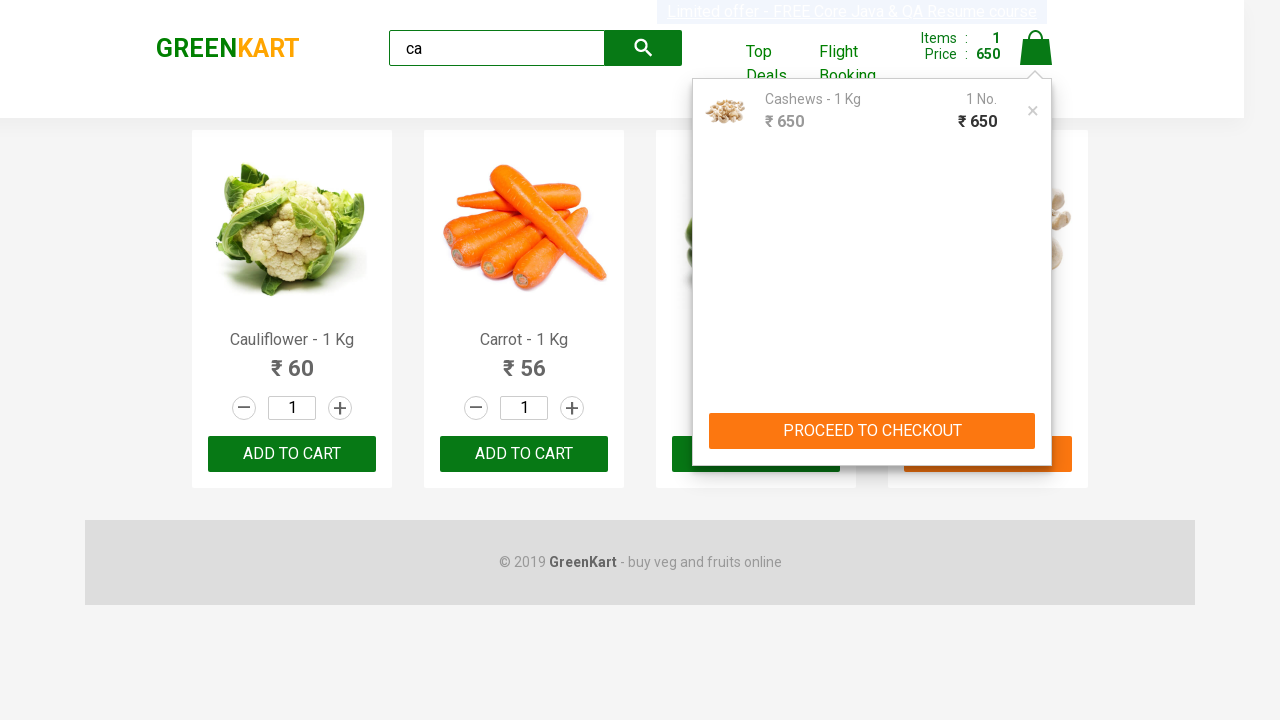

Cart preview loaded with action button
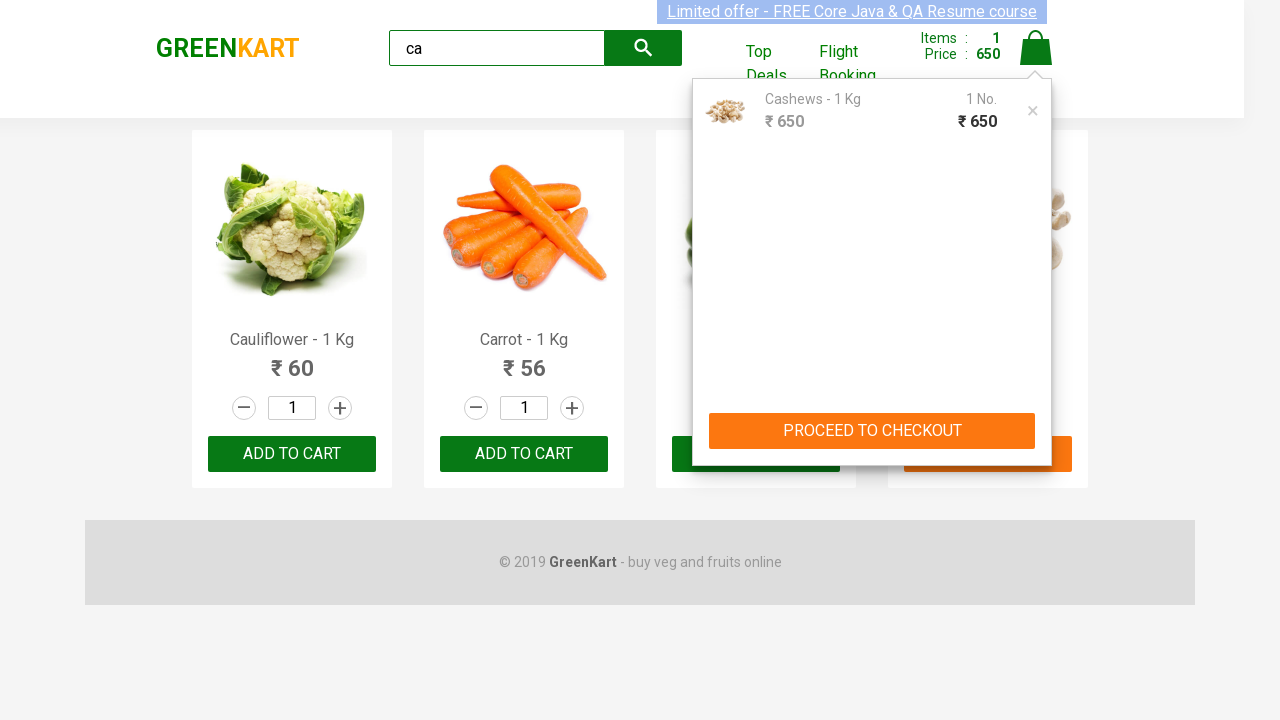

Clicked proceed button in cart preview at (872, 431) on .cart-preview > .action-block > button
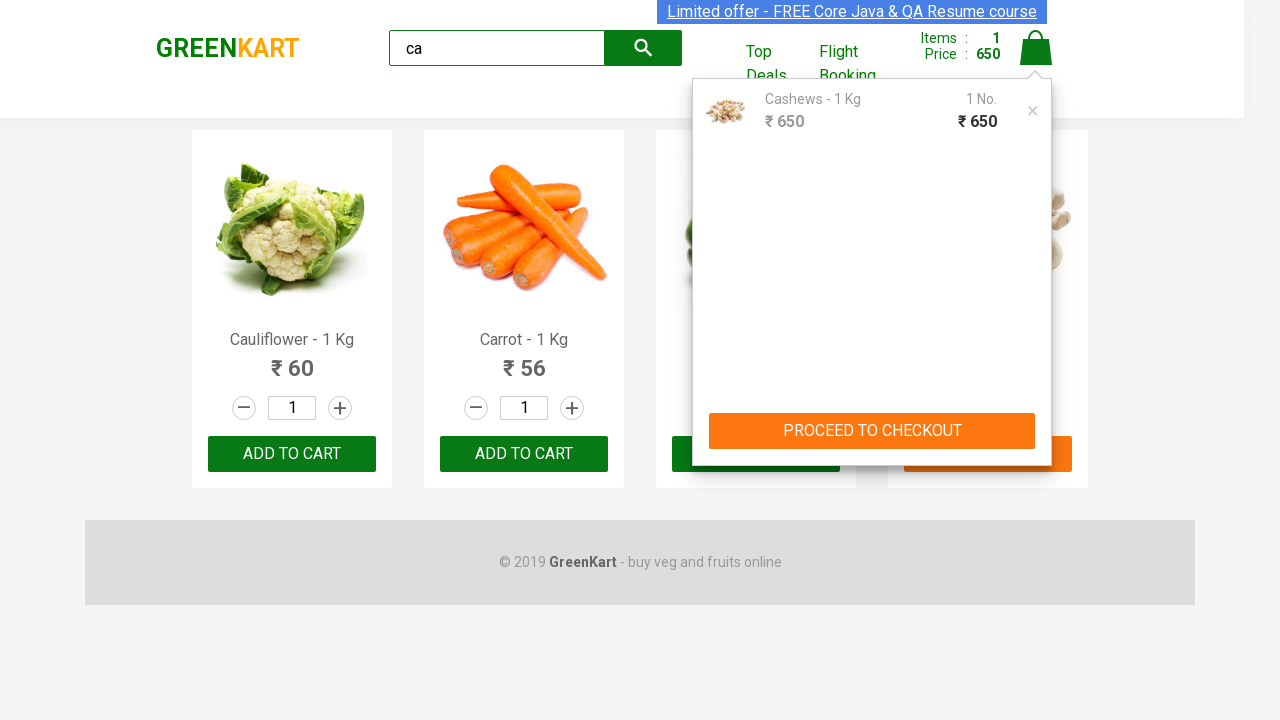

Place Order button appeared on checkout page
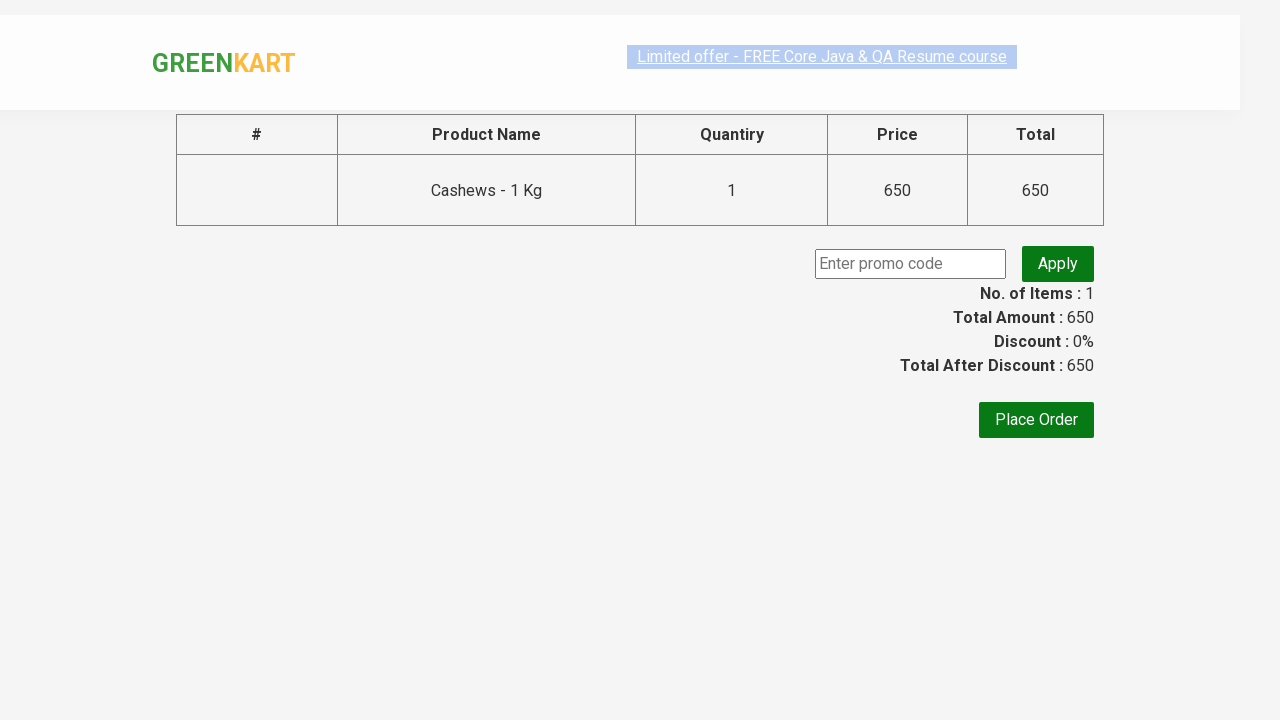

Clicked Place Order button at (1036, 420) on text=Place Order
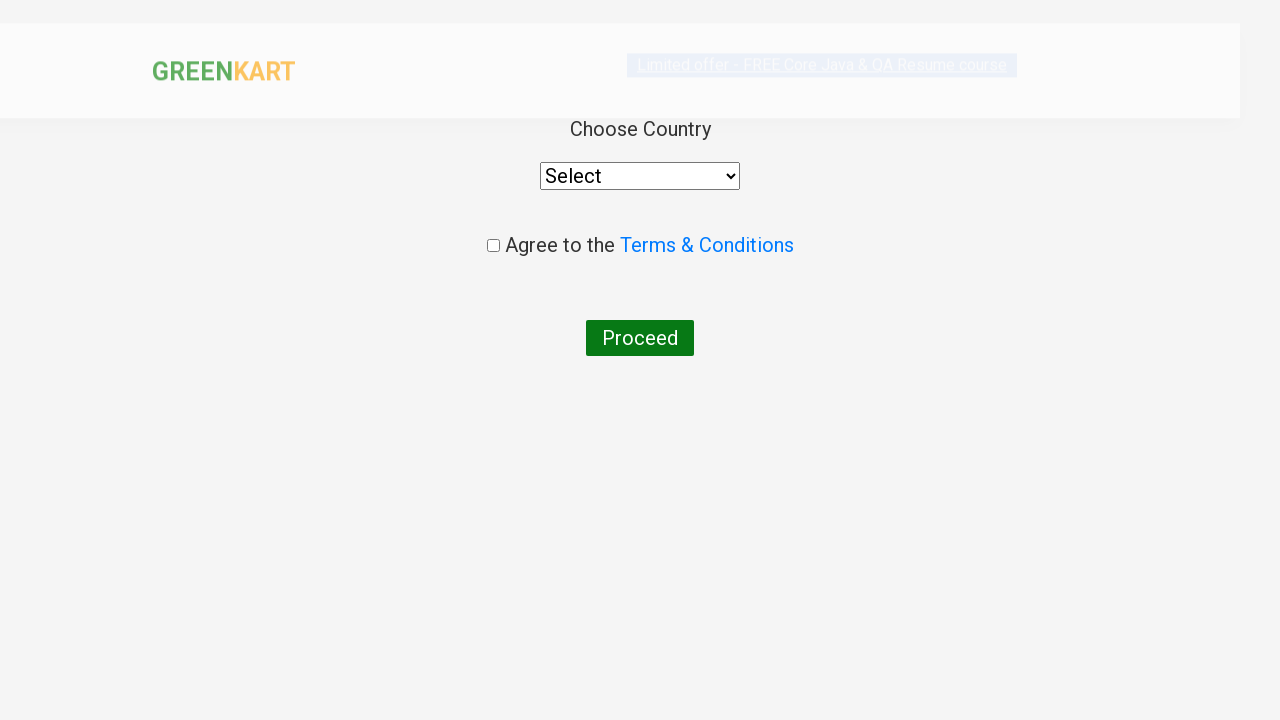

Selected India from country dropdown on select
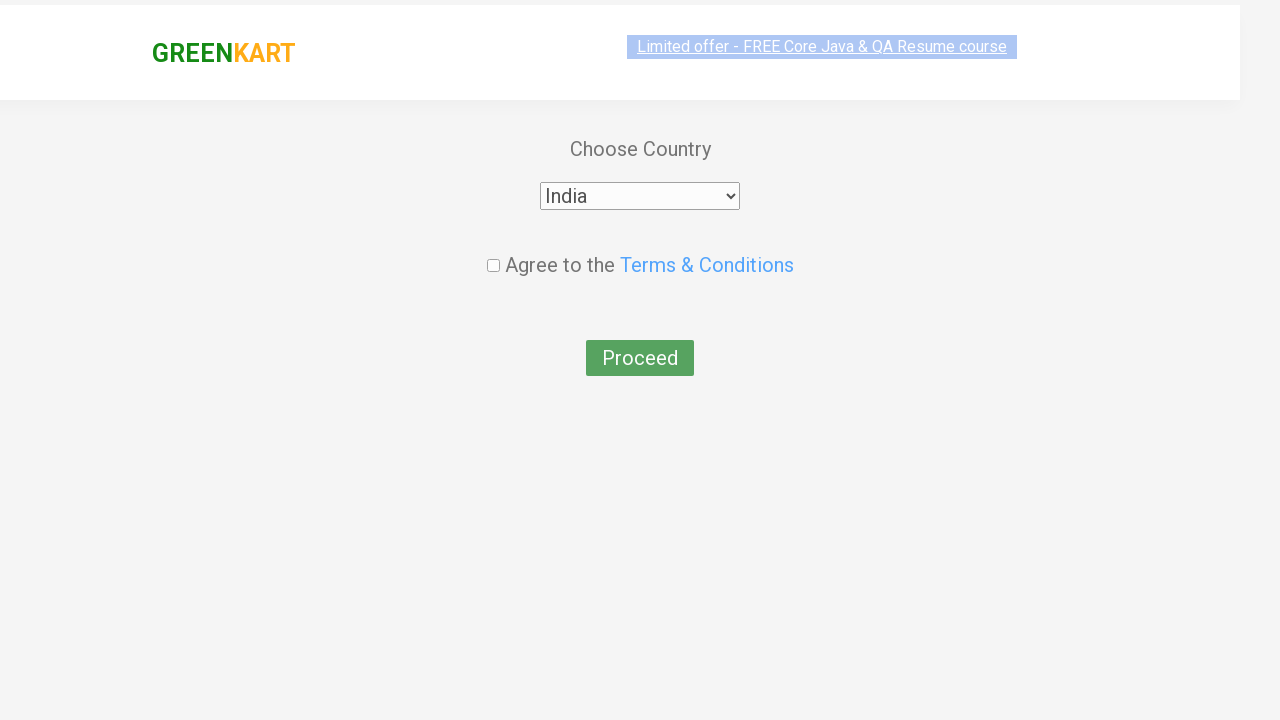

Checked terms and conditions checkbox at (493, 246) on input[type='checkbox']
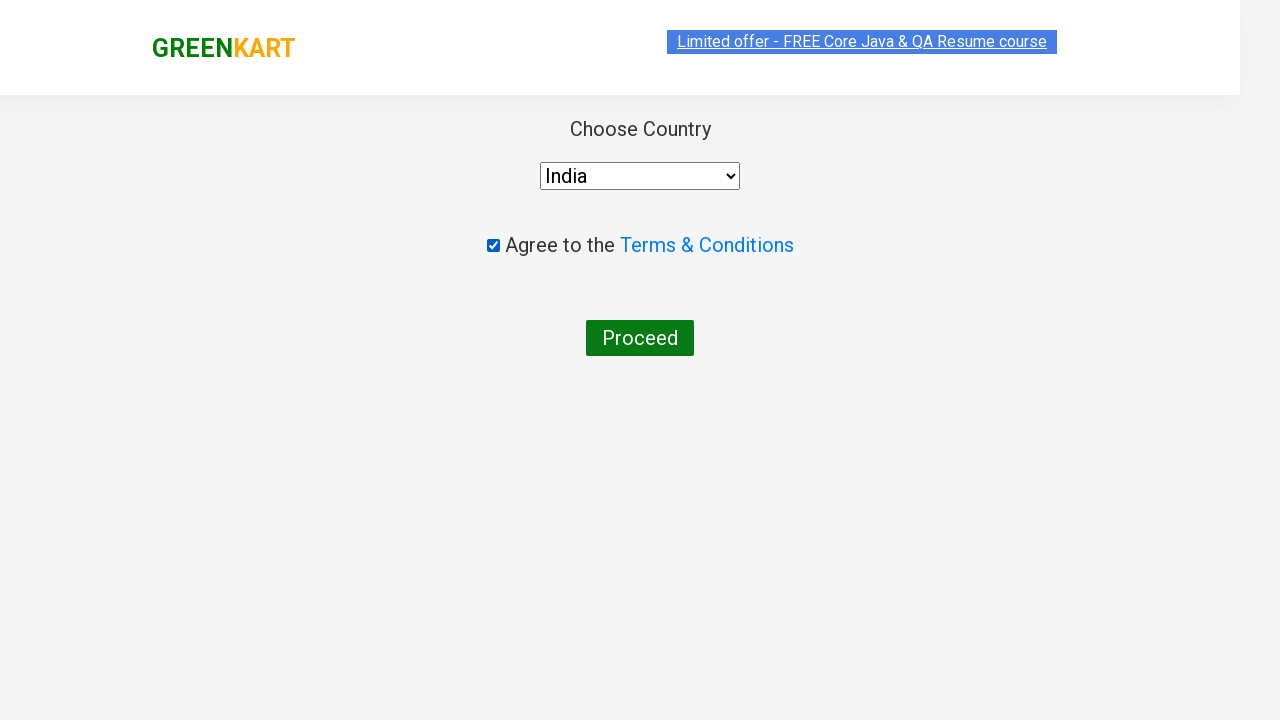

Clicked final submit button to complete order at (640, 338) on button
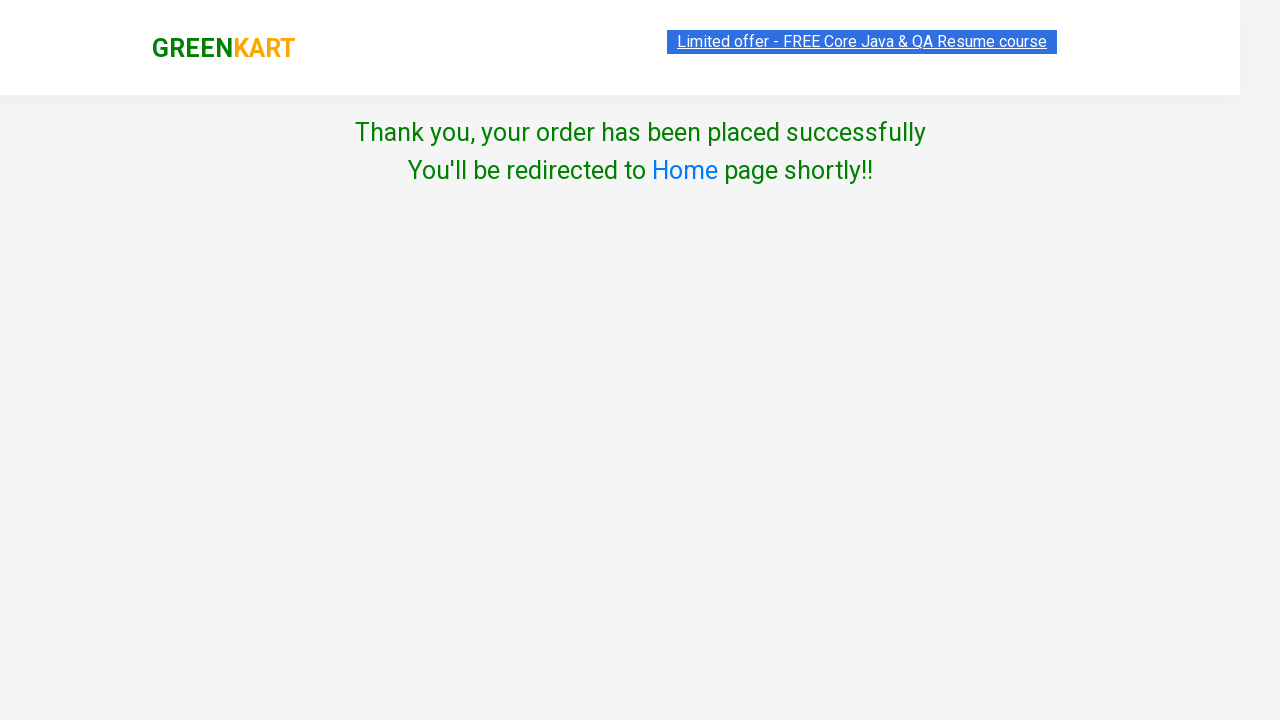

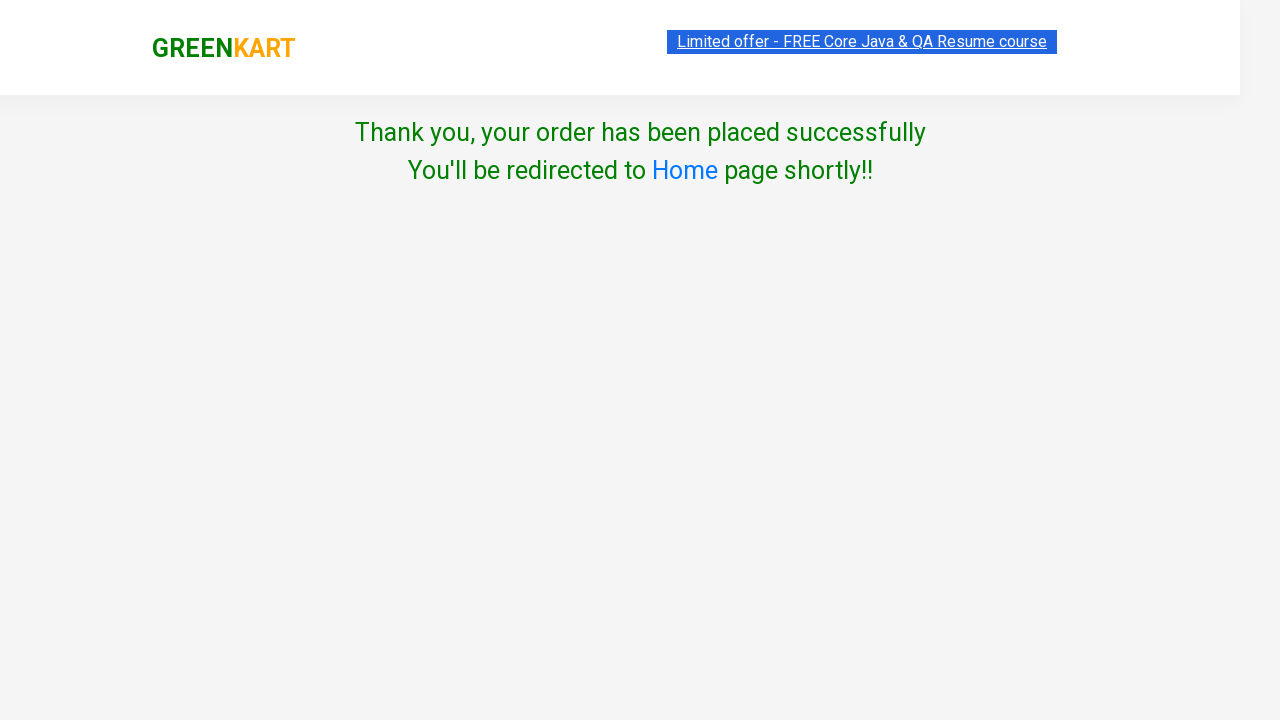